Tests radio button functionality on DemoQA website by checking element display status, enabled status, and selection state

Starting URL: https://demoqa.com/radio-button

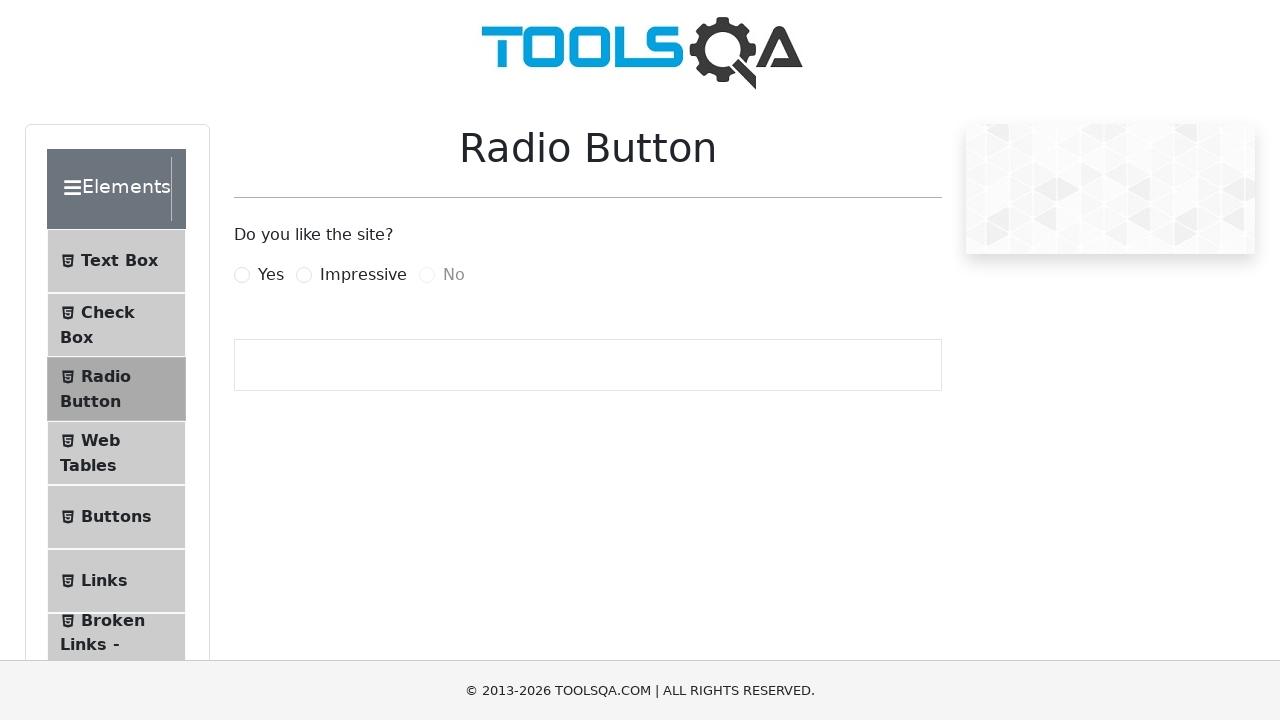

Checked if label element is visible
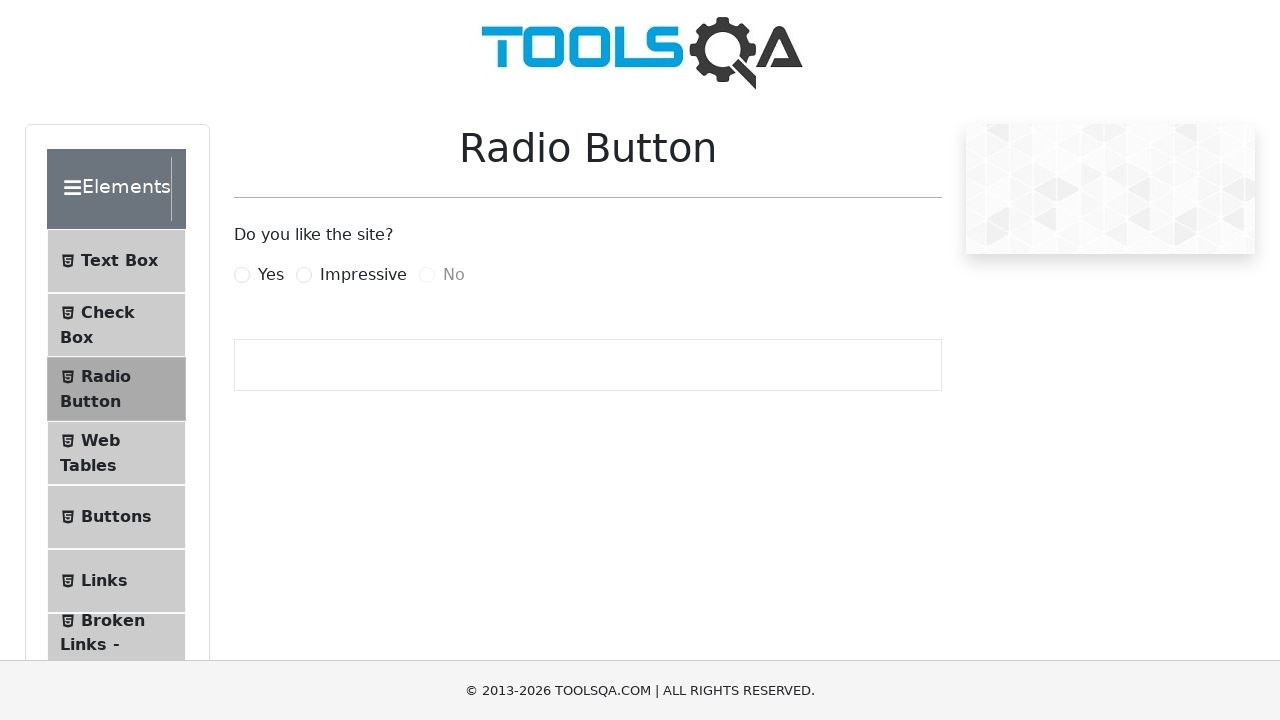

Checked if 'No' radio button is enabled
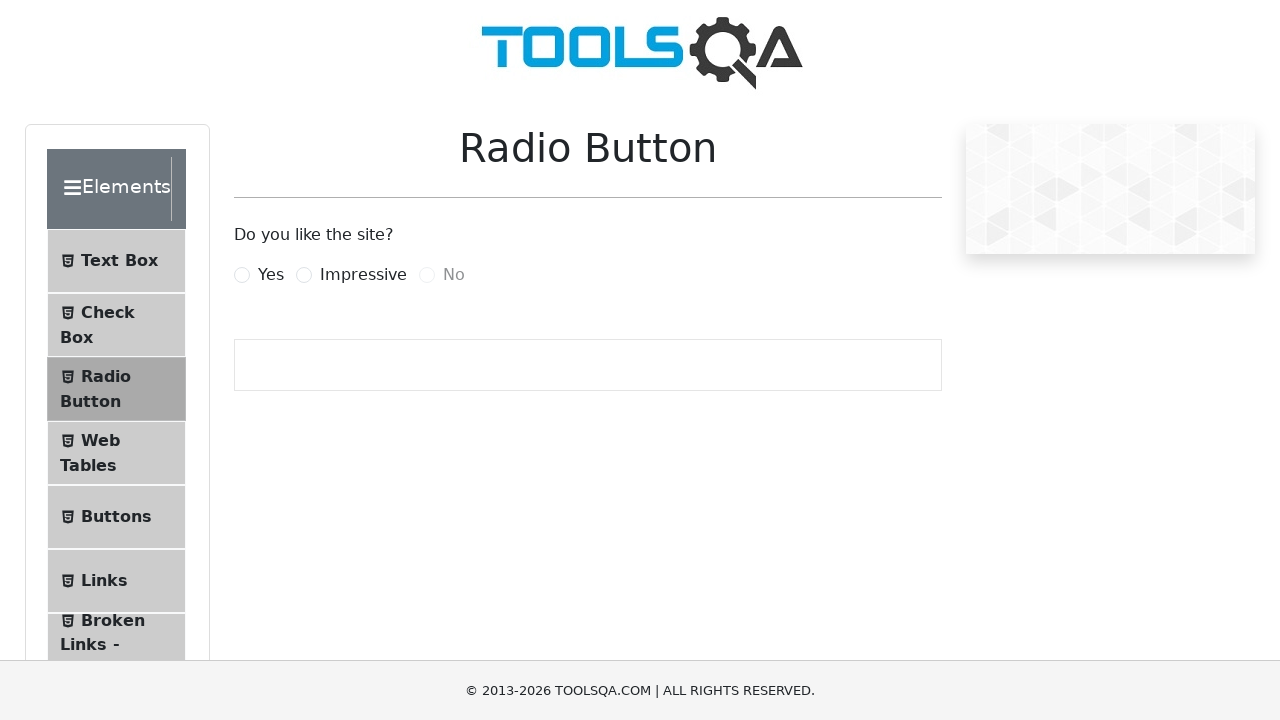

Clicked on 'Yes' radio button label to select it at (271, 275) on xpath=//label[@for='yesRadio']
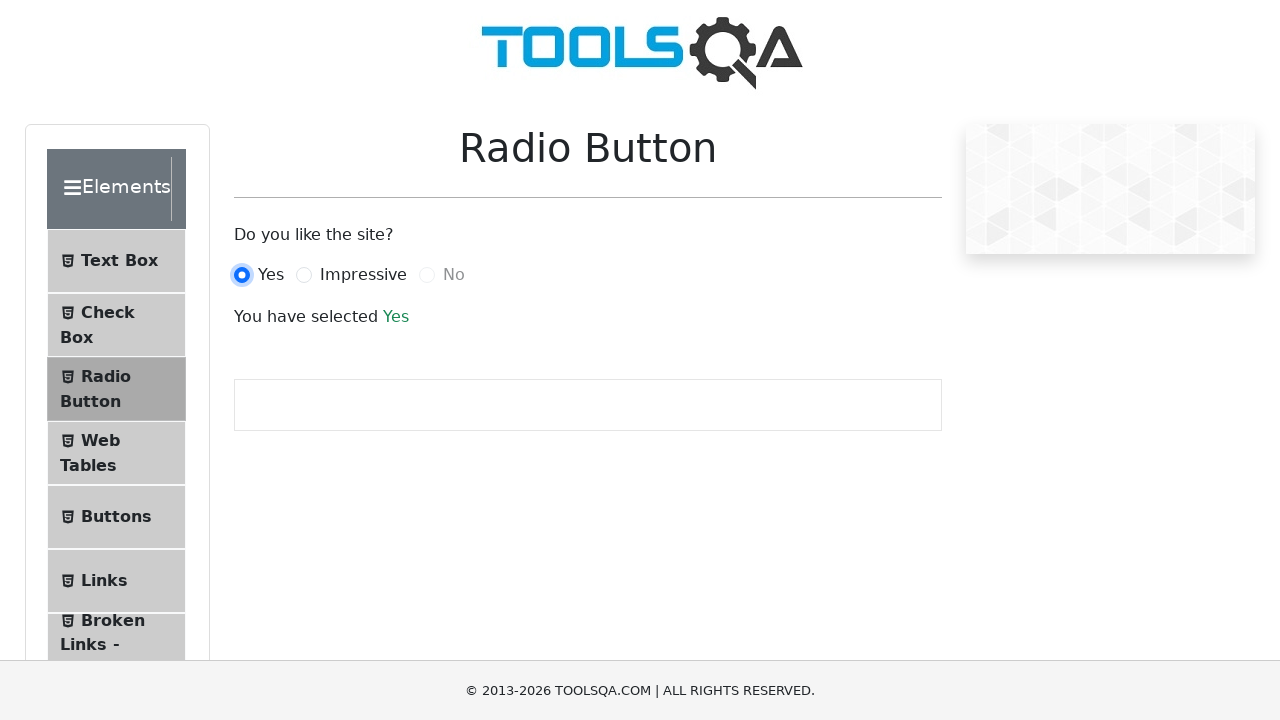

Checked if 'Yes' radio button is selected
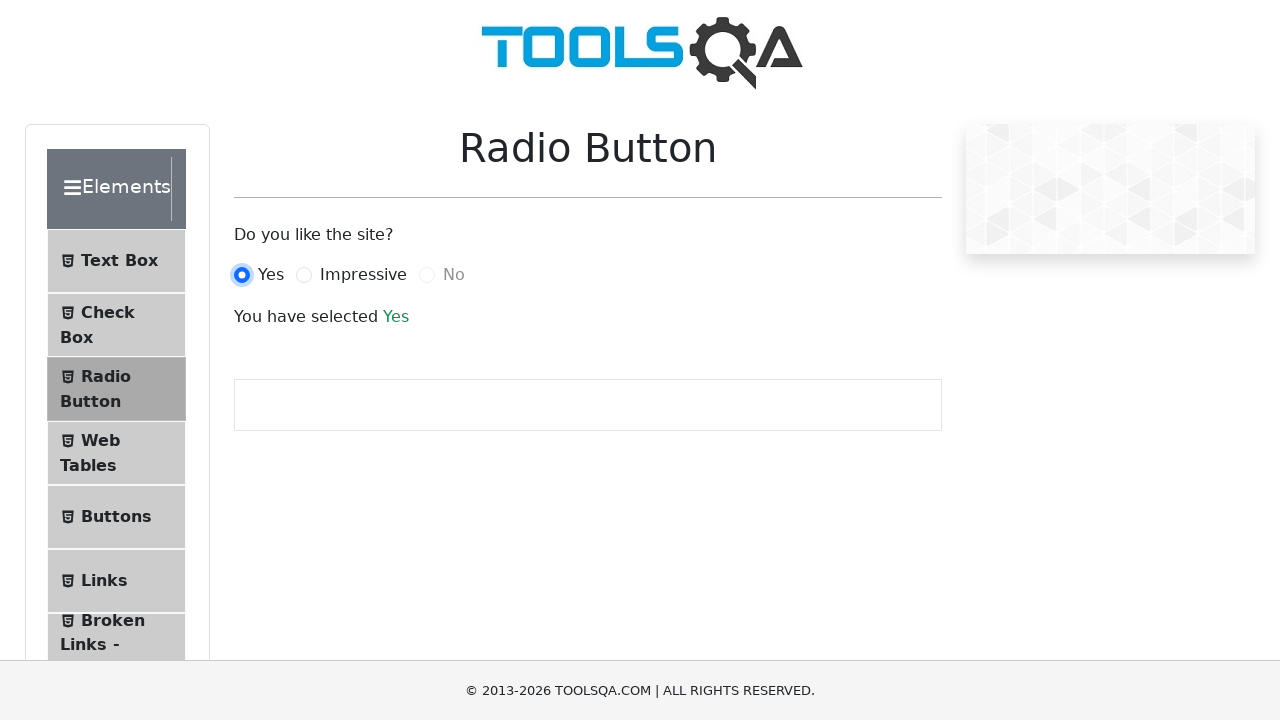

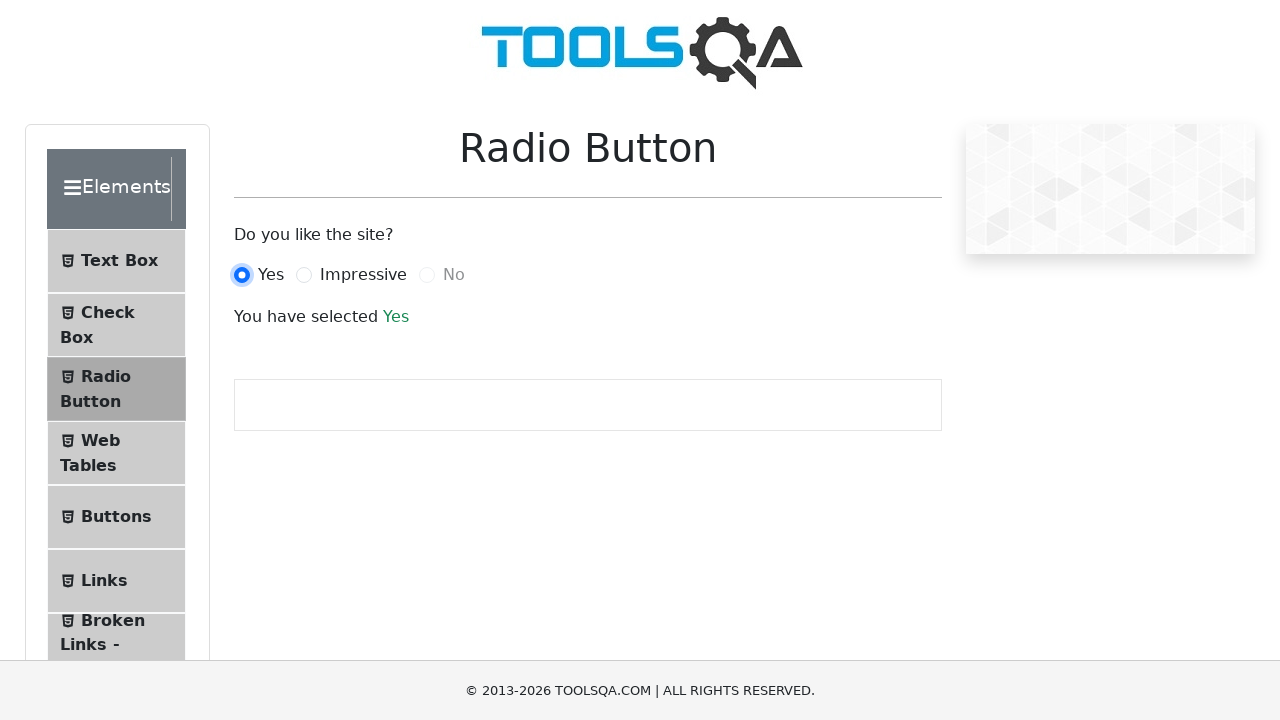